Tests that the home page displays exactly three arrival items by navigating through the shop menu and back to home

Starting URL: http://practice.automationtesting.in/

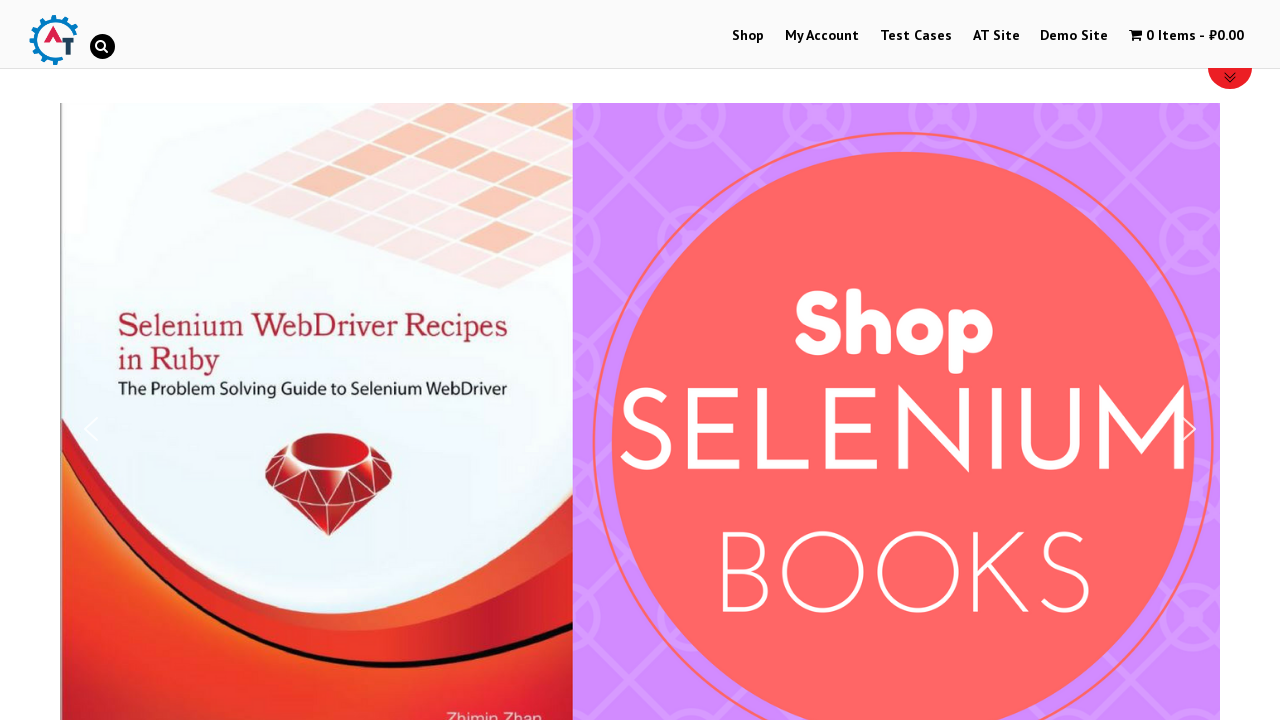

Clicked on Shop menu link at (748, 36) on (//a[@href='https://practice.automationtesting.in/shop/'])[1]
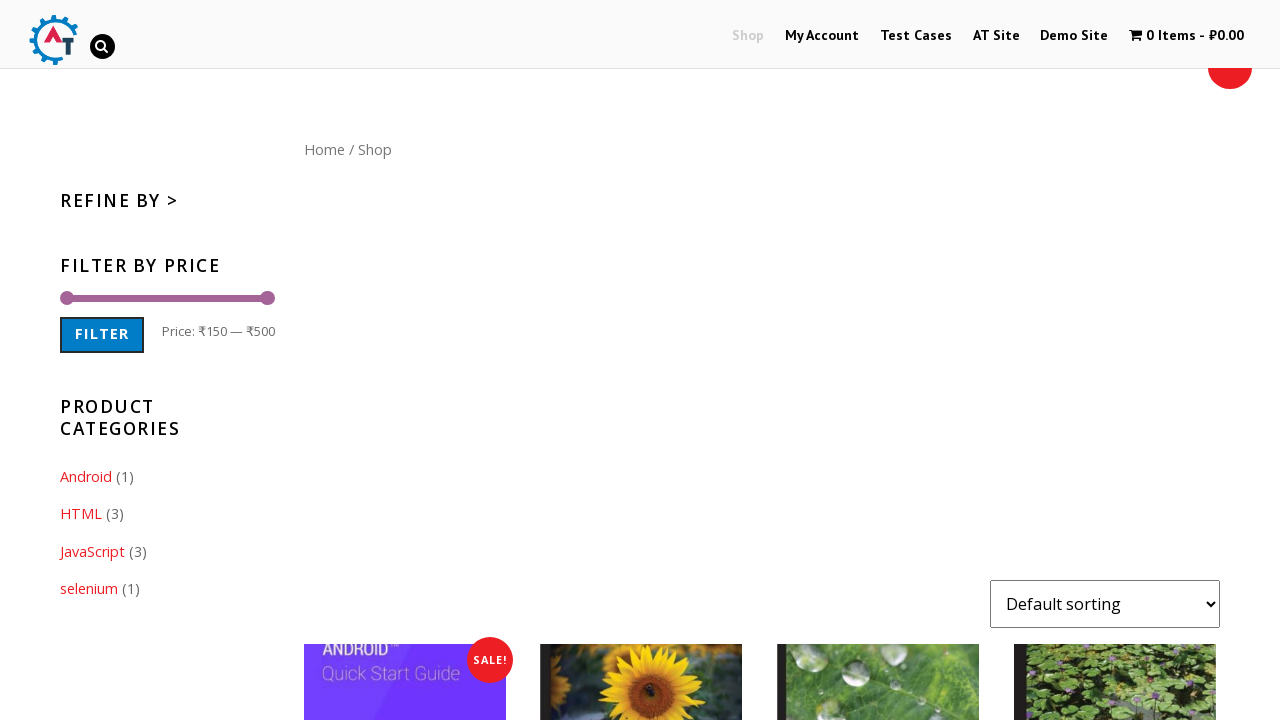

Waited 3 seconds for shop page to load
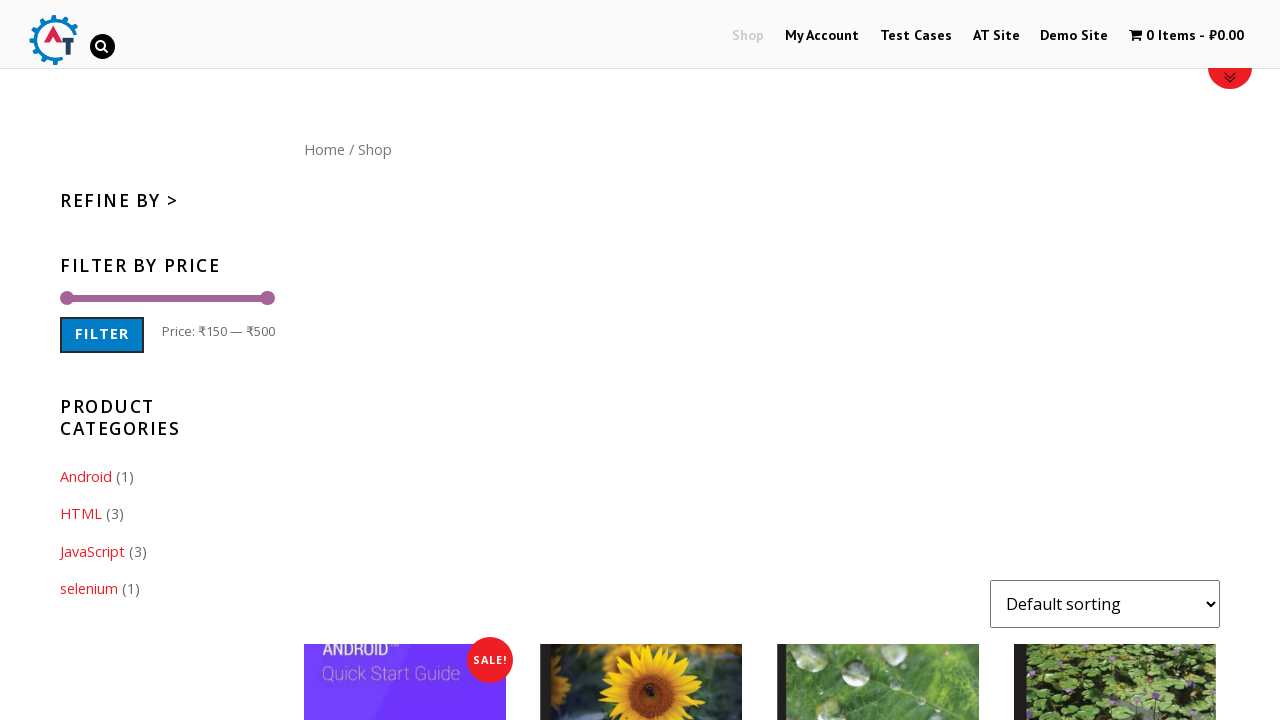

Clicked on Home menu button at (324, 149) on (//a[@href='https://practice.automationtesting.in'])[2]
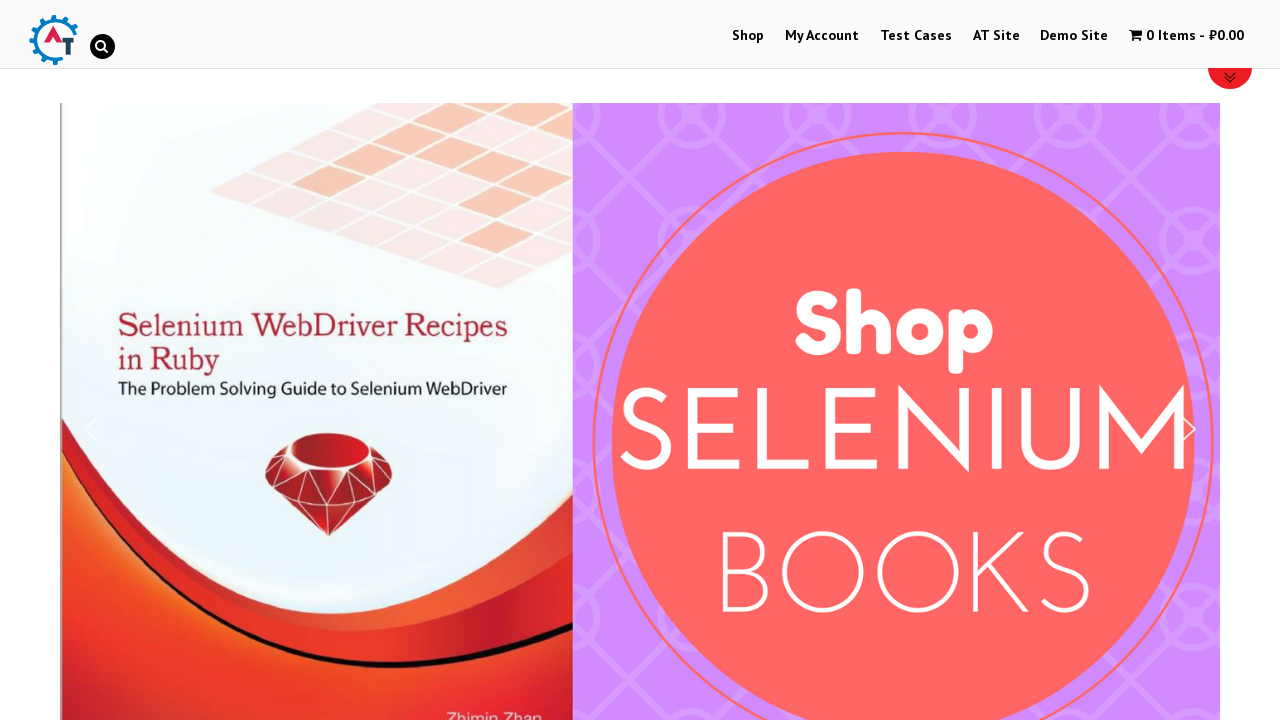

Counted arrival items: 3 found
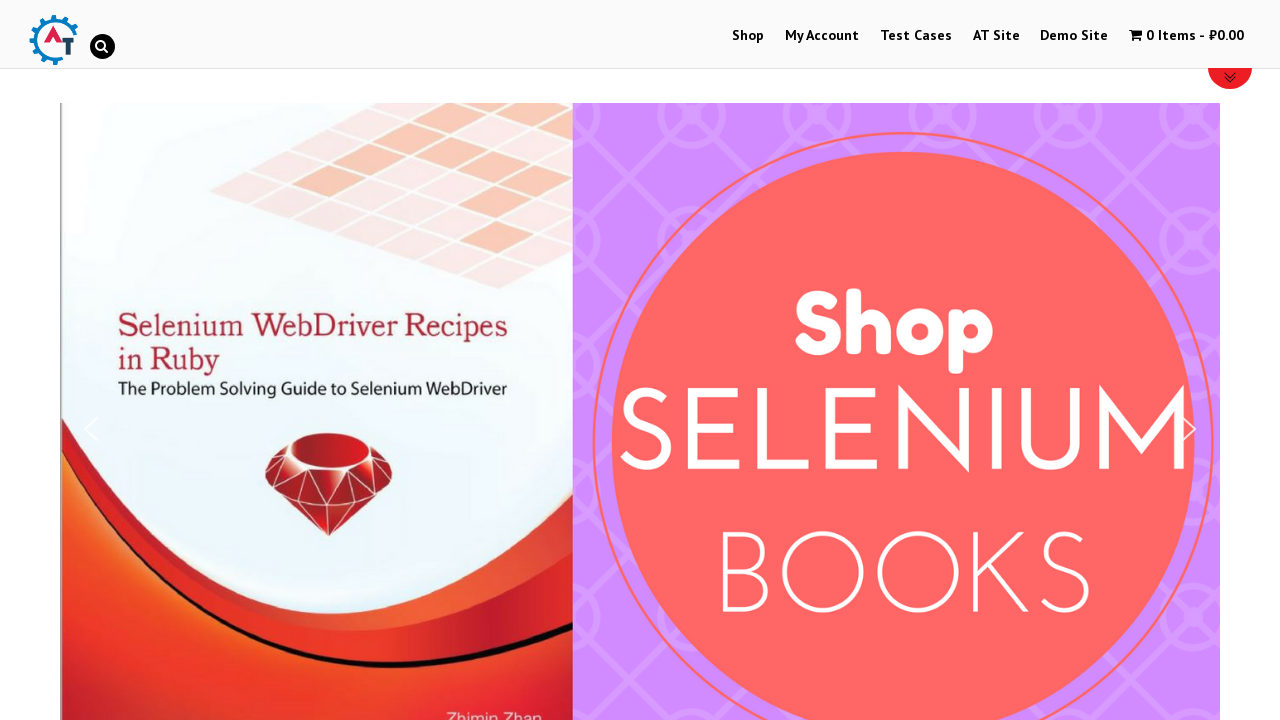

Assertion passed: exactly 3 arrival items are displayed
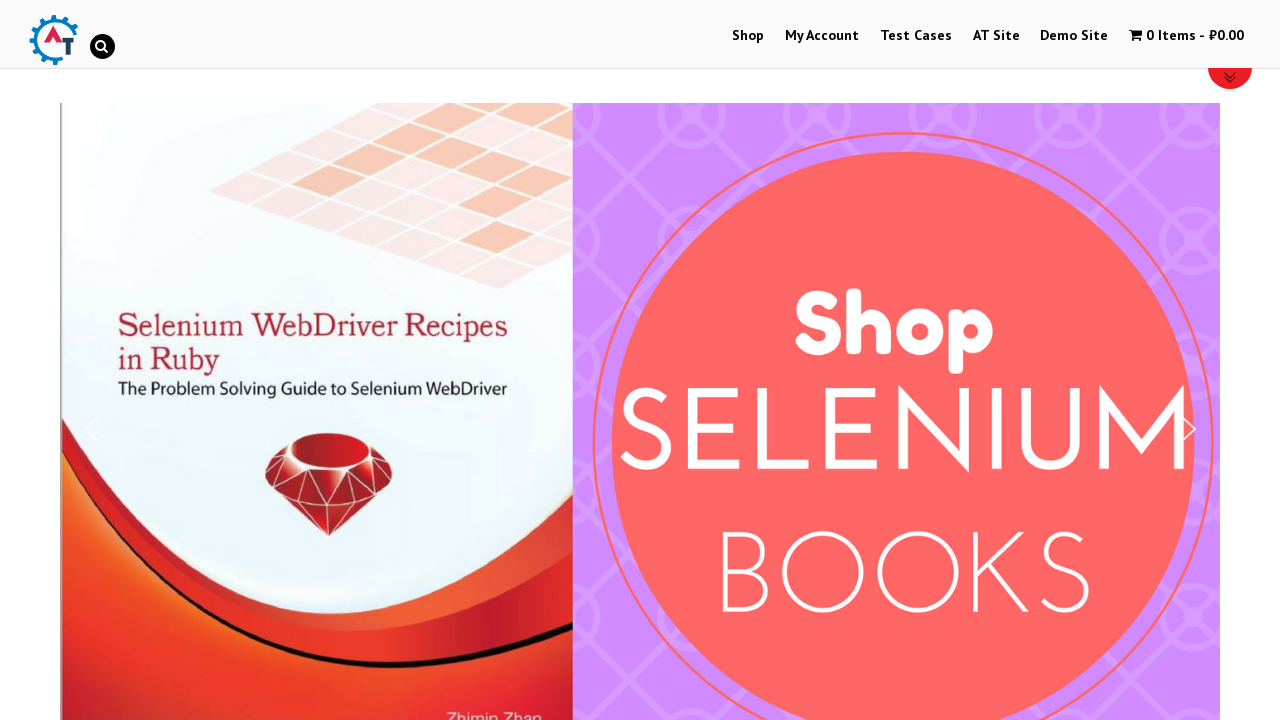

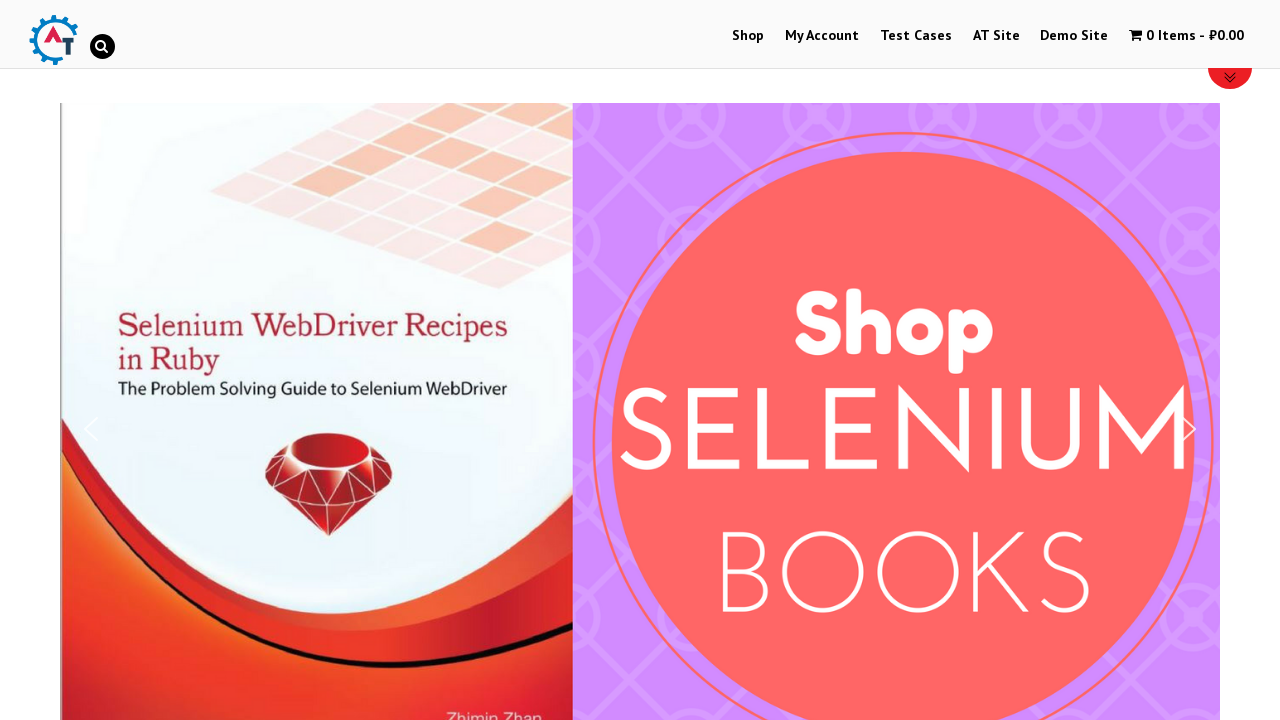